Tests the Greencart e-commerce site by searching for a vegetable, incrementing quantity, adding it to cart, and proceeding to checkout to verify the item was added correctly.

Starting URL: https://rahulshettyacademy.com/seleniumPractise/#/

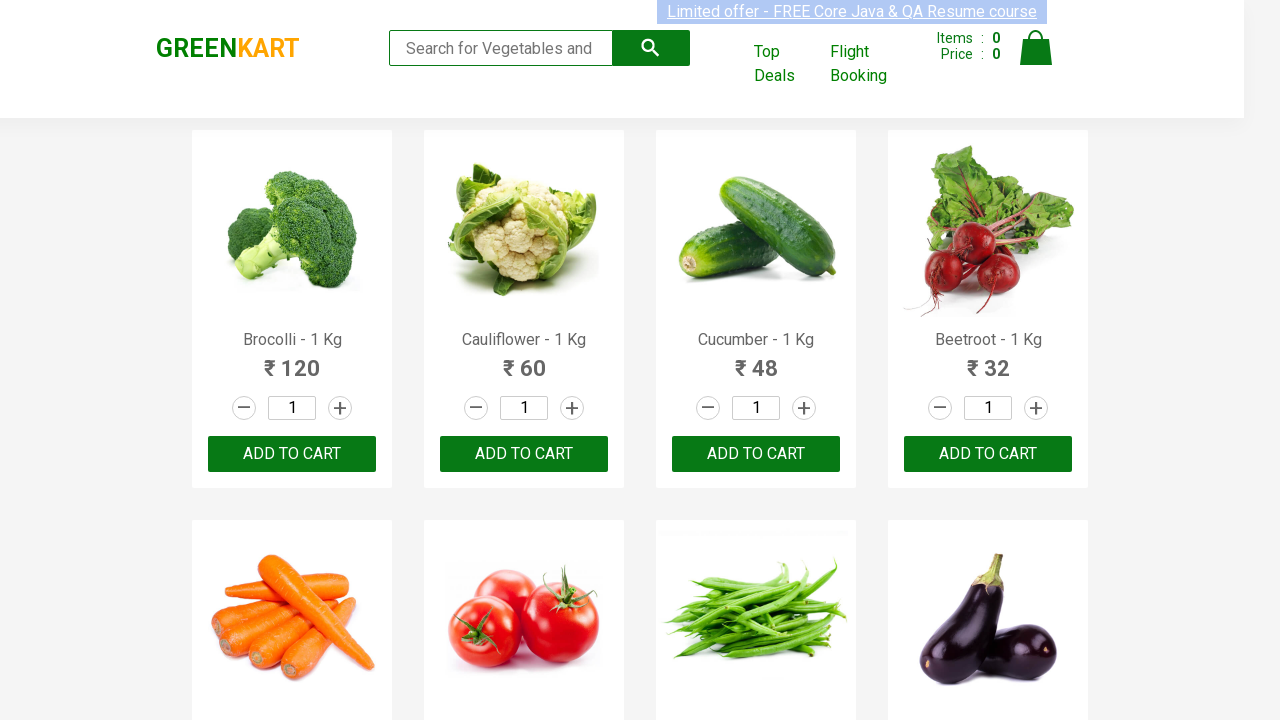

Filled search field with 'Tomato' on input[type='search']
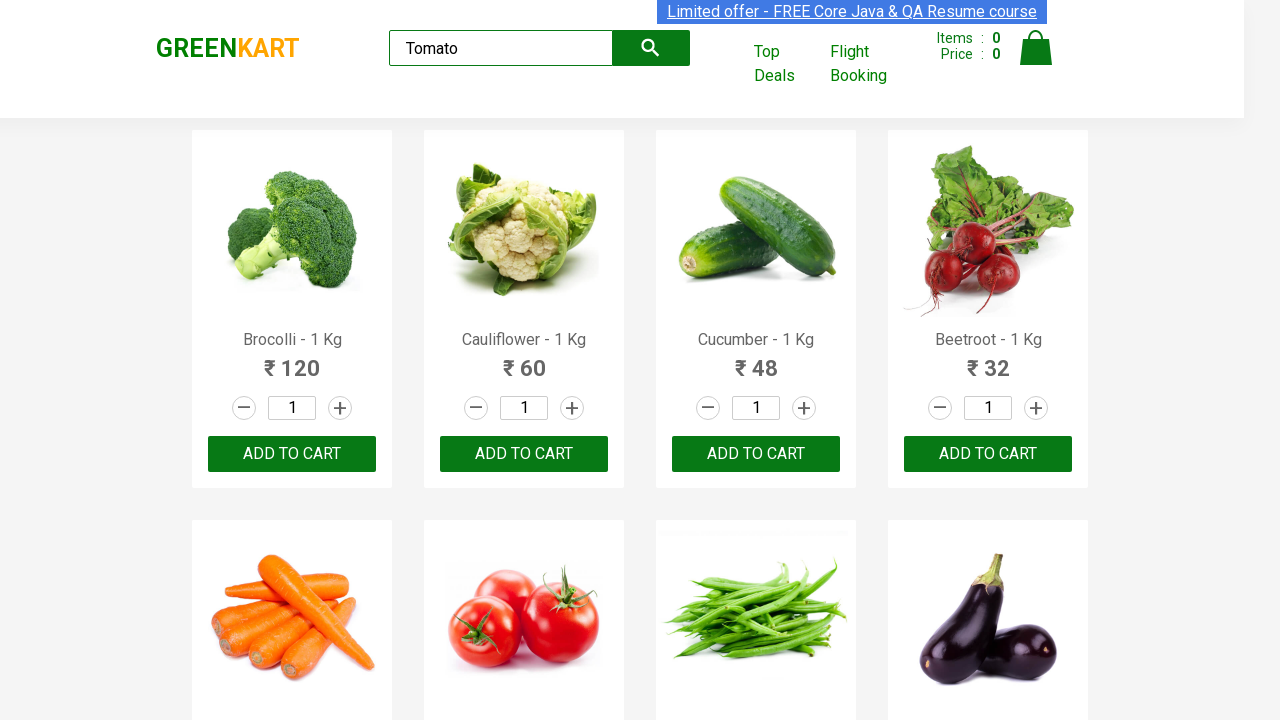

Search results loaded with product name visible
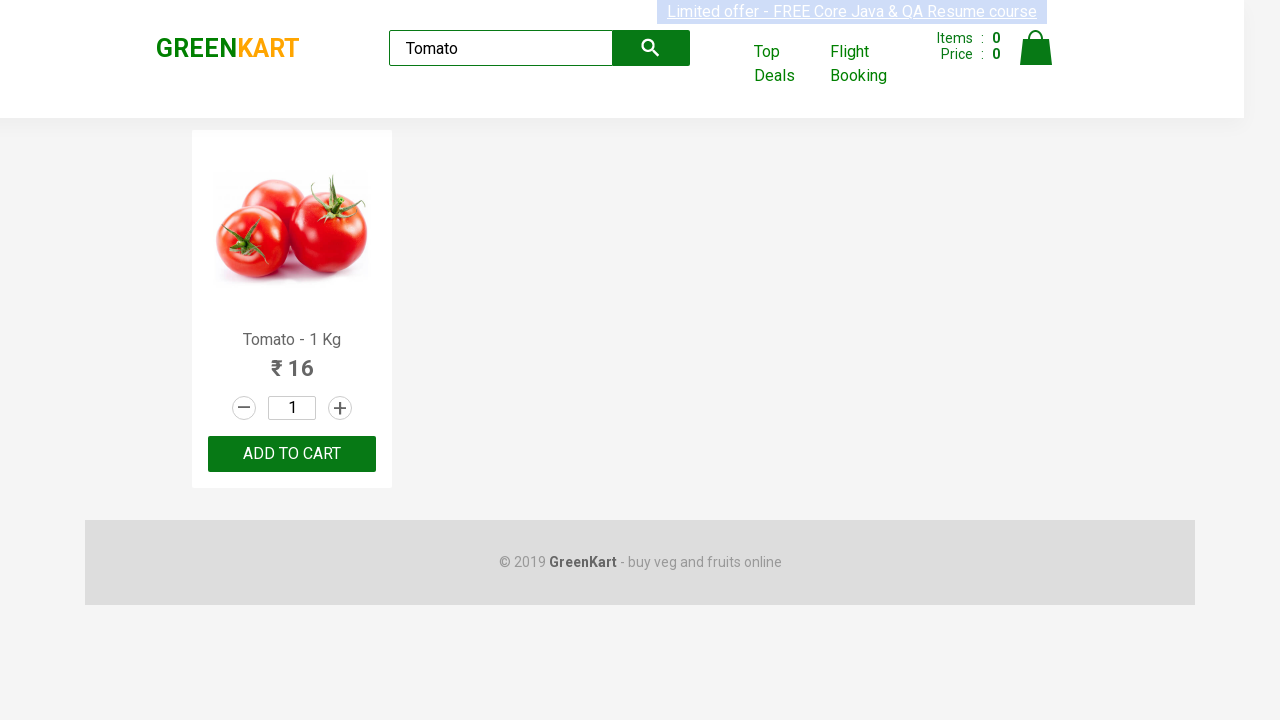

Clicked increment button to increase quantity at (340, 408) on .increment
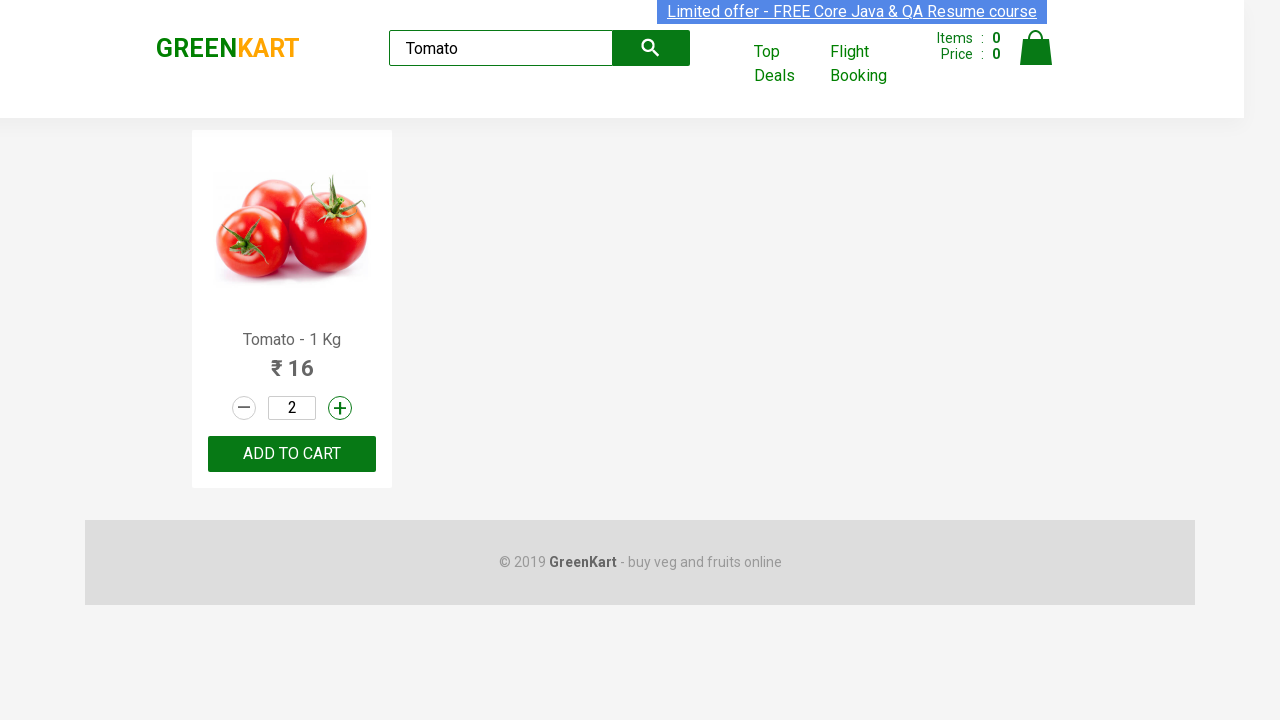

Waited for add to cart button to be ready
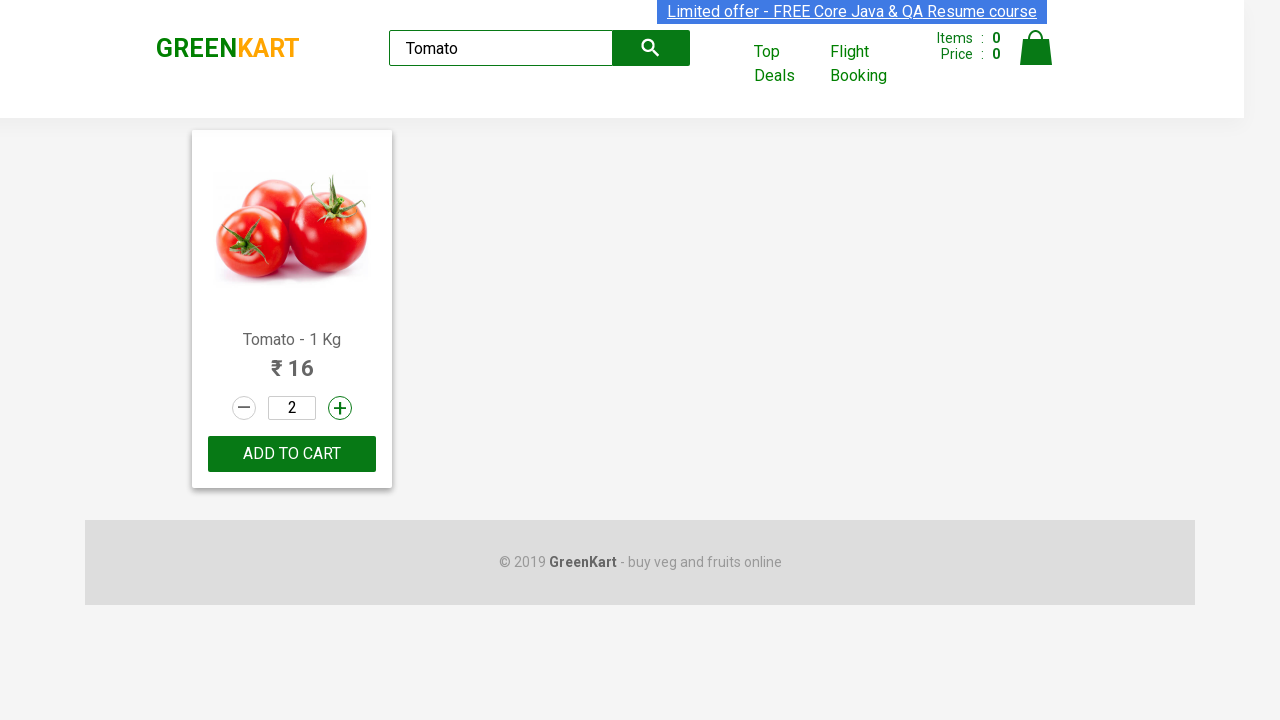

Clicked add to cart button for Tomato at (292, 454) on div.product-action
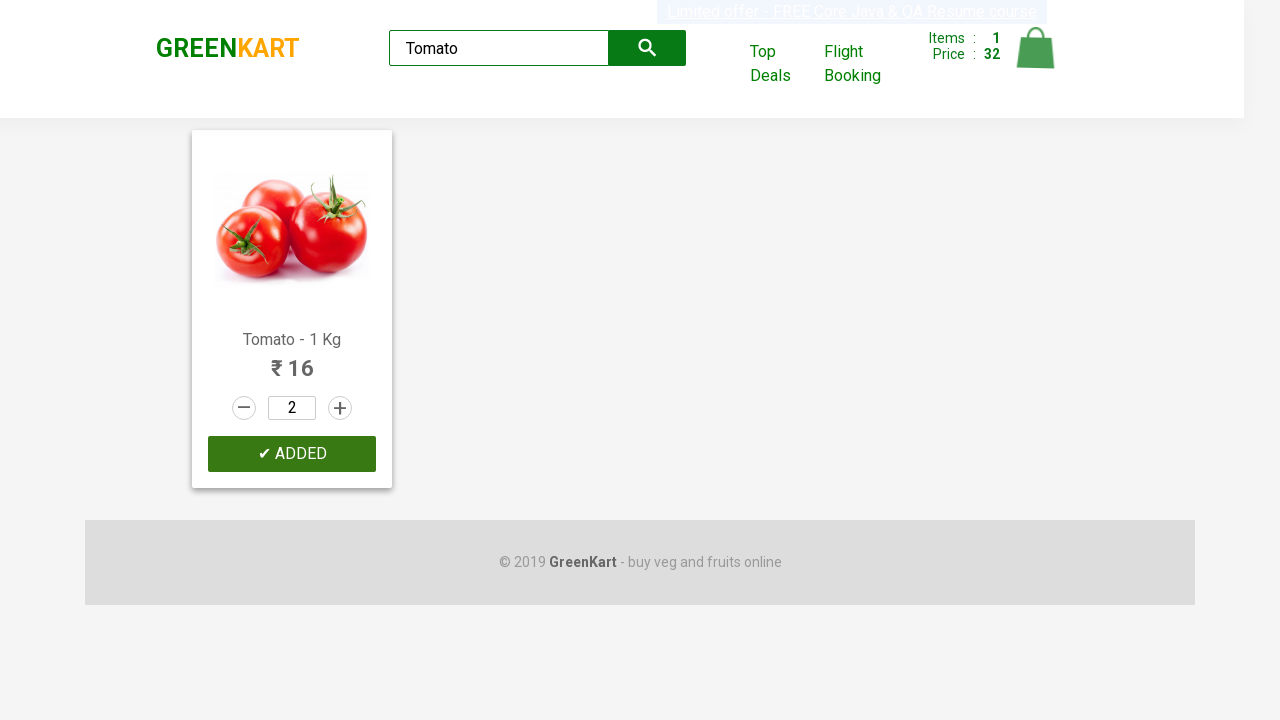

Waited before clicking cart icon
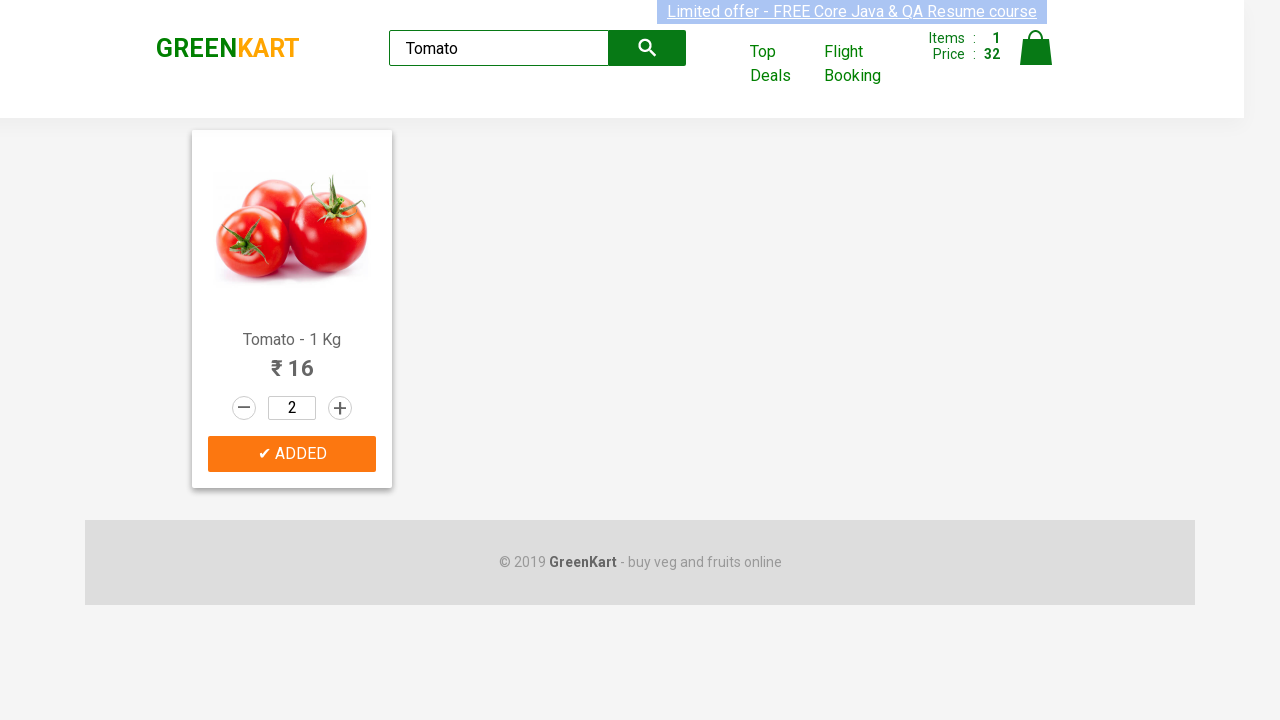

Clicked cart icon to view cart at (1036, 59) on .cart-icon
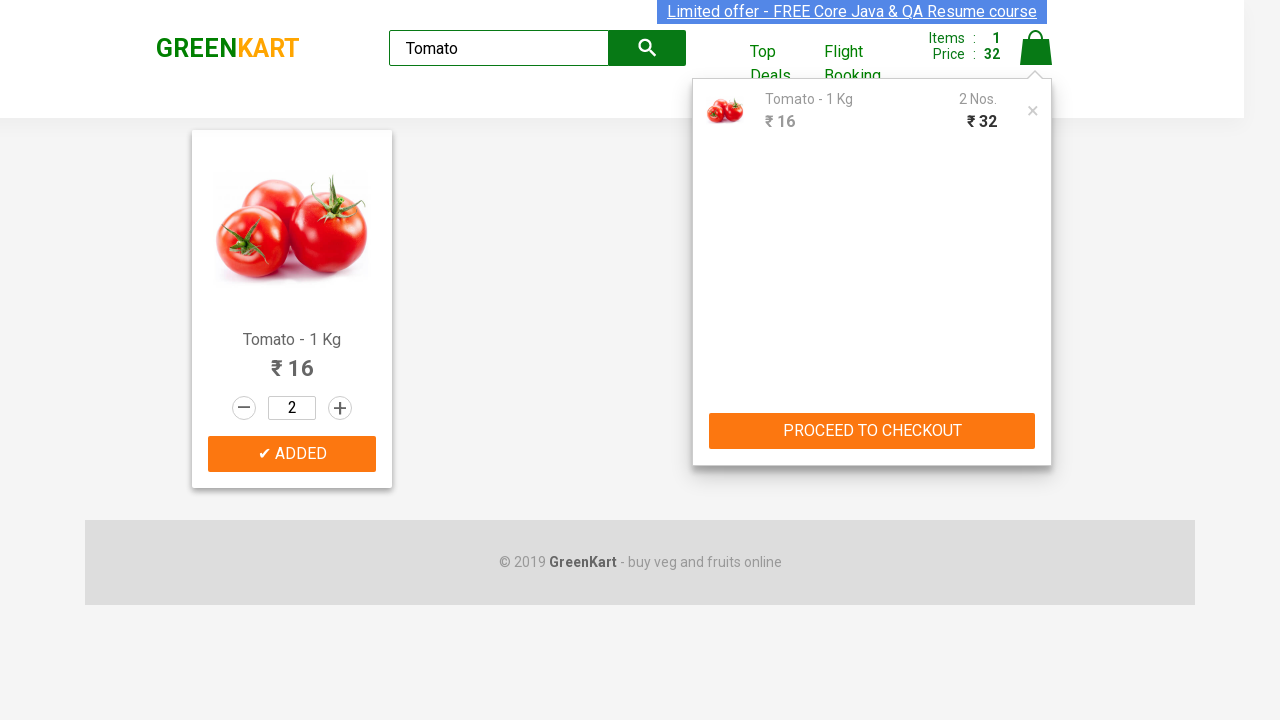

Clicked PROCEED TO CHECKOUT button at (872, 431) on text=PROCEED TO CHECKOUT
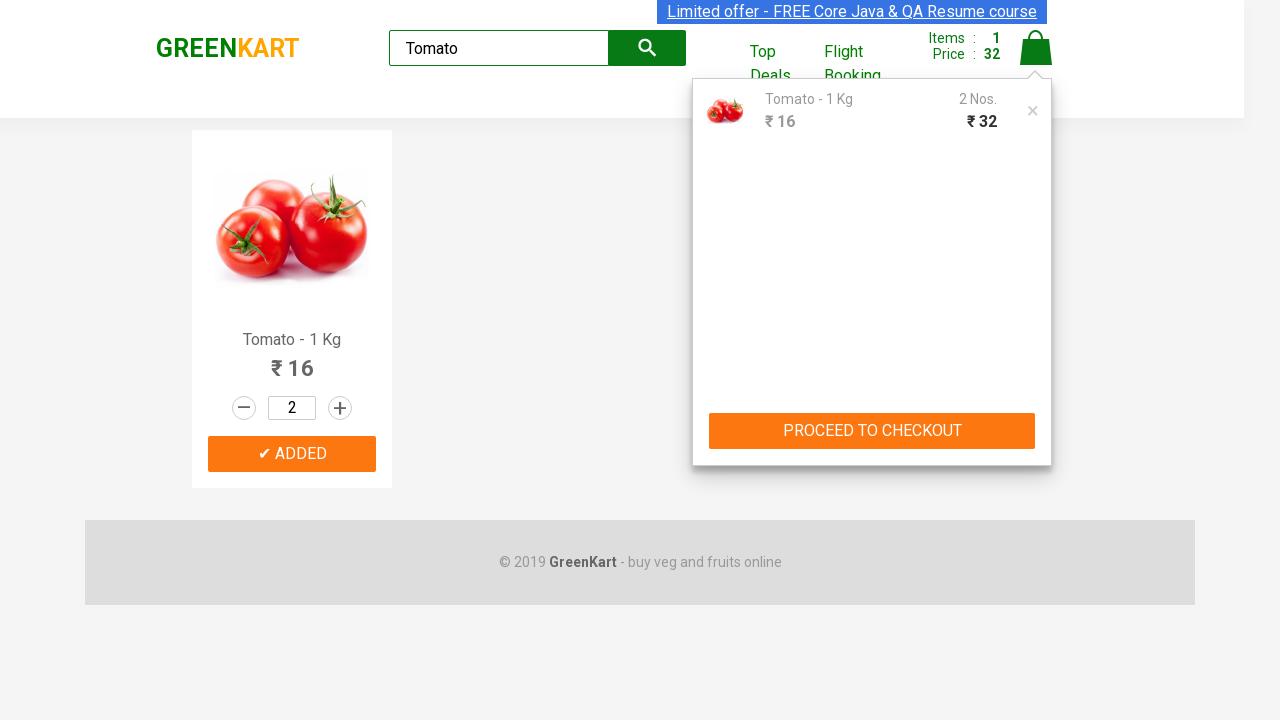

Verified Tomato product is displayed in checkout page
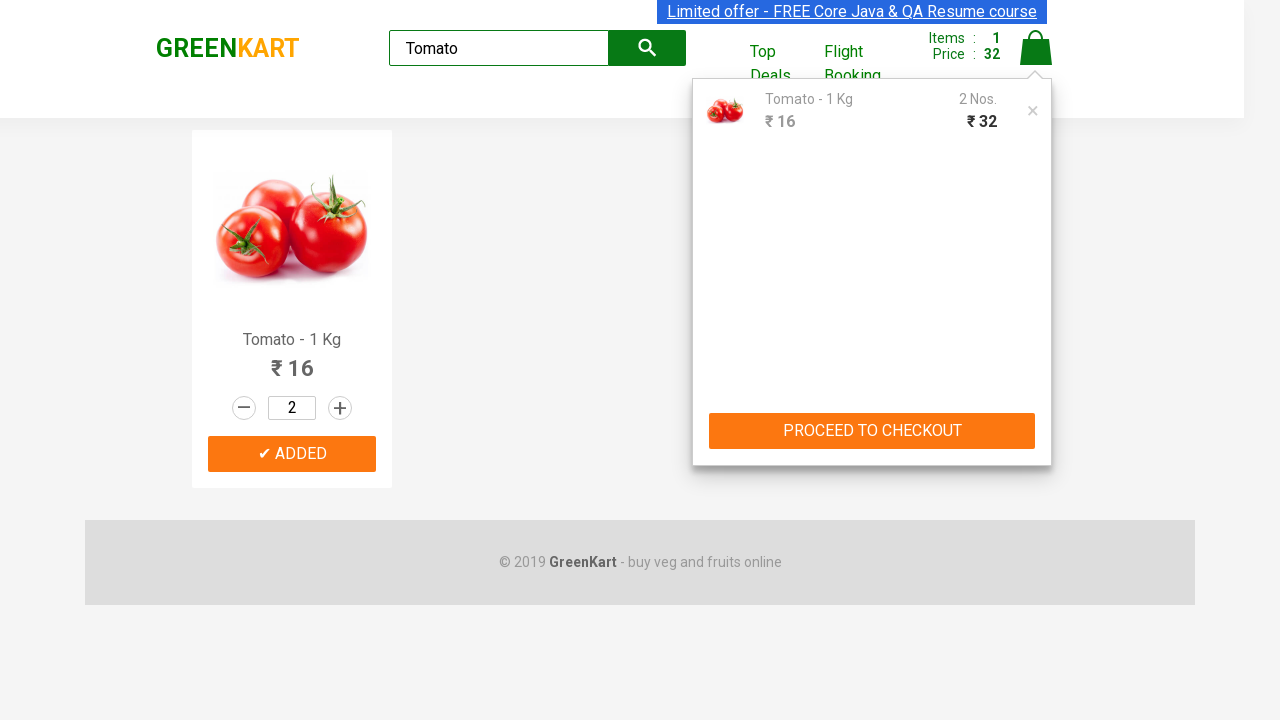

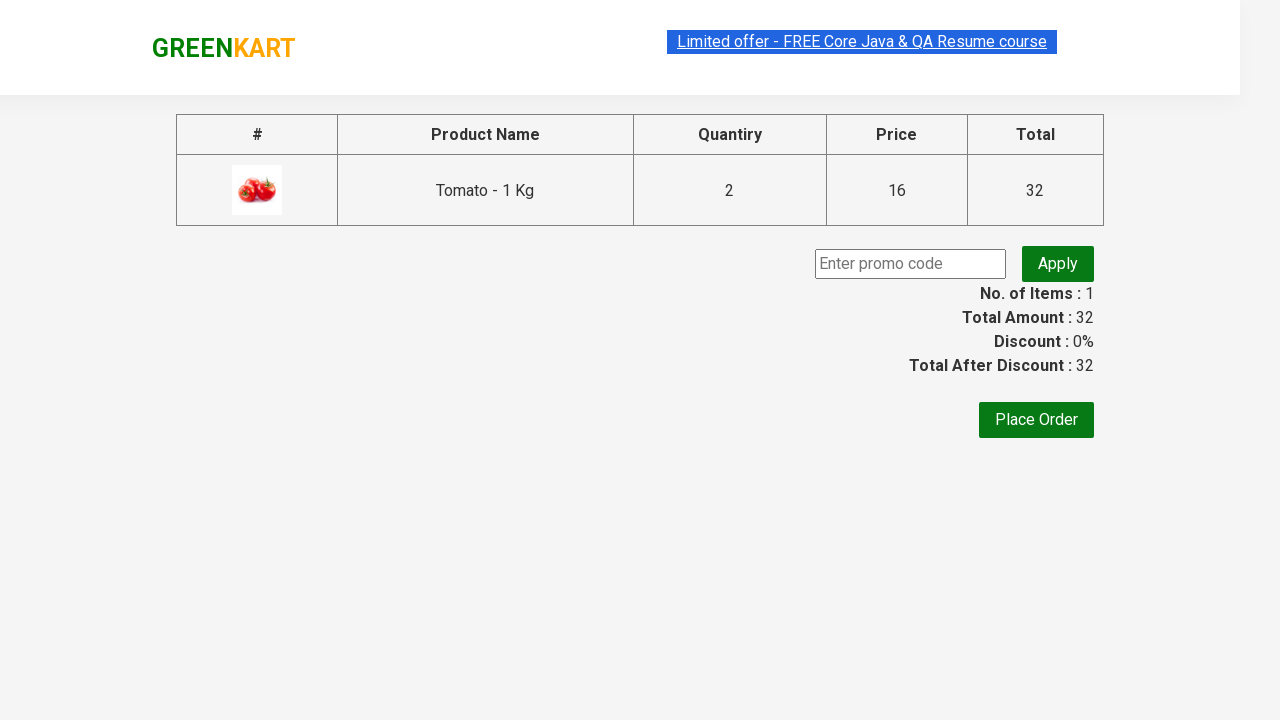